Tests the Contact modal popup functionality

Starting URL: https://www.demoblaze.com/

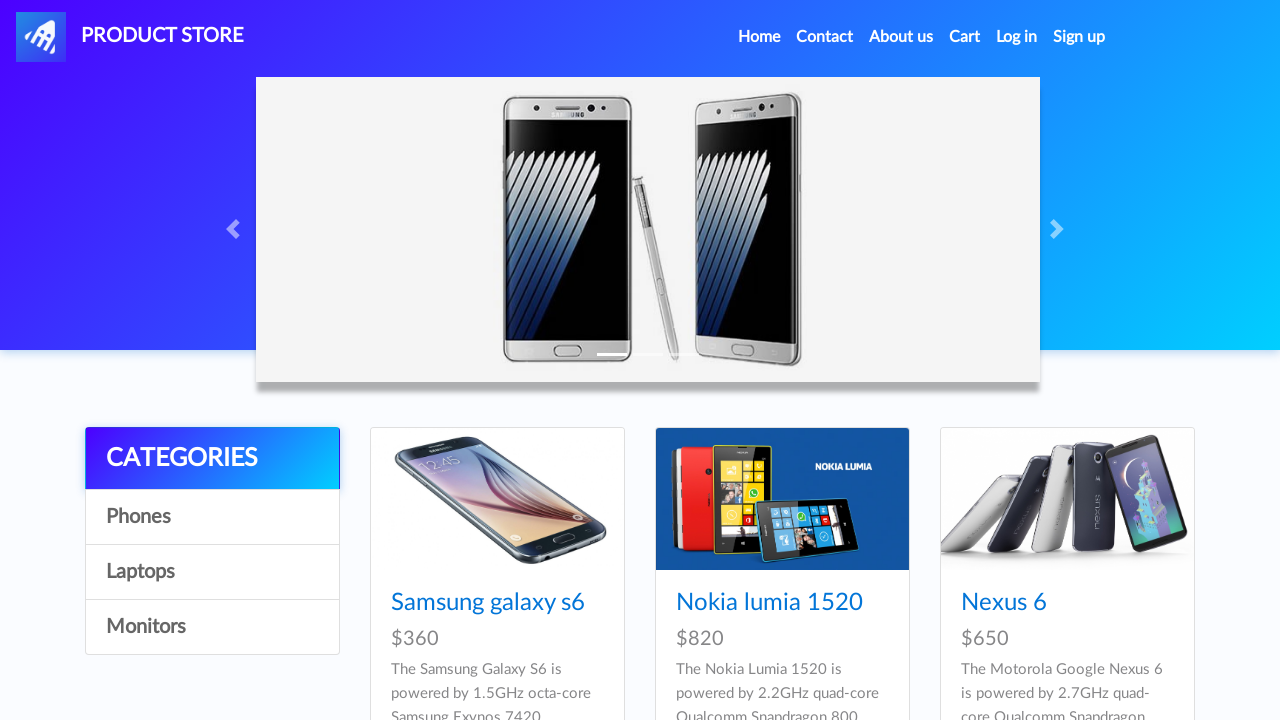

Clicked on Contact link at (825, 37) on a:has-text('Contact')
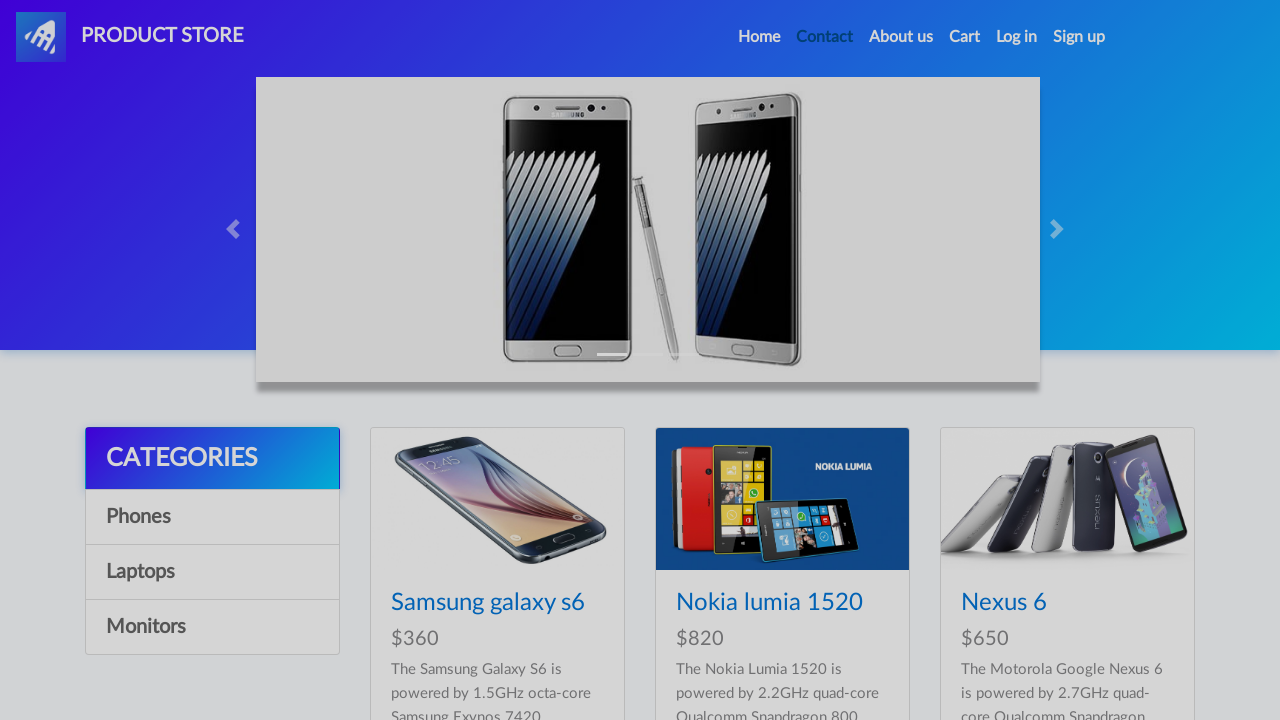

Contact modal appeared
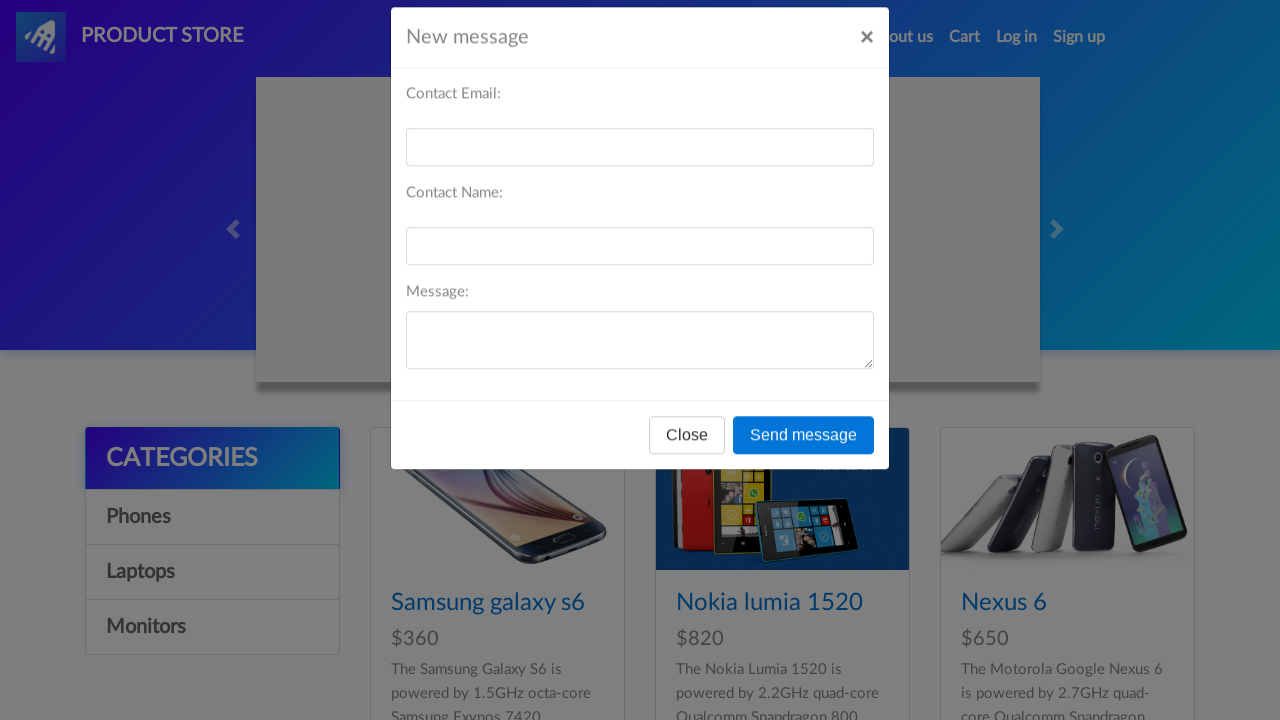

Verified 'New message' title in modal
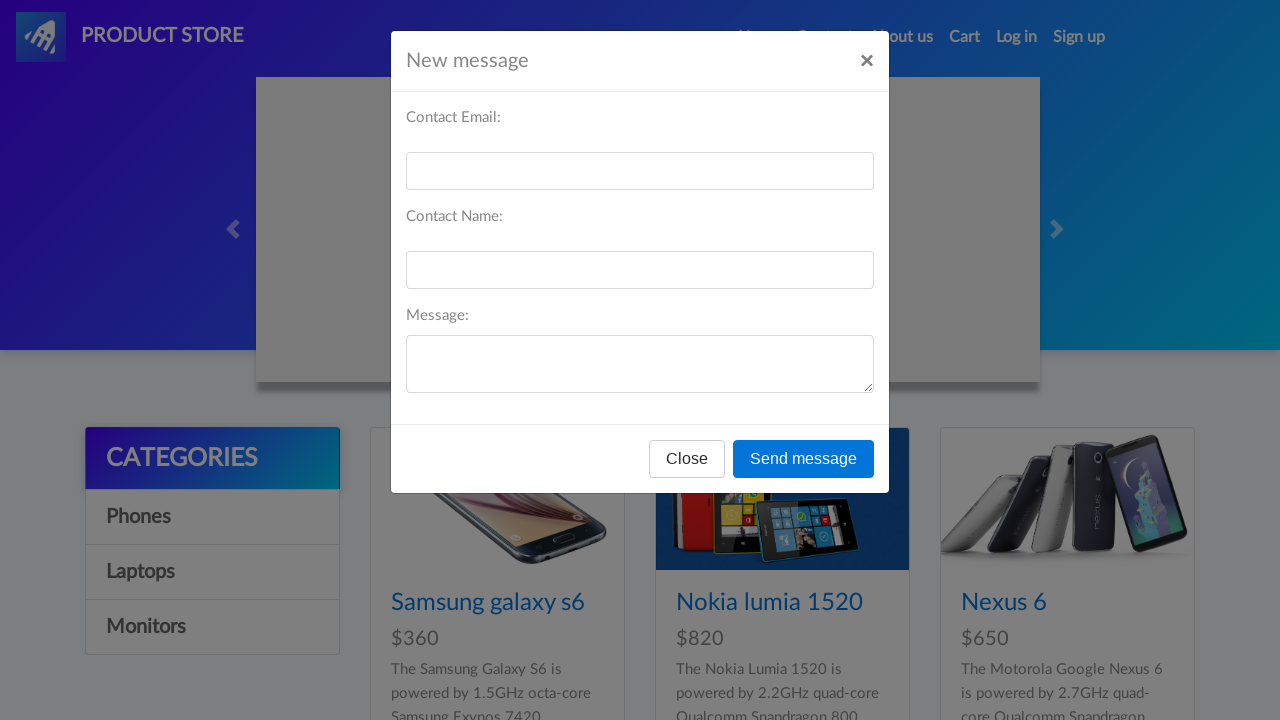

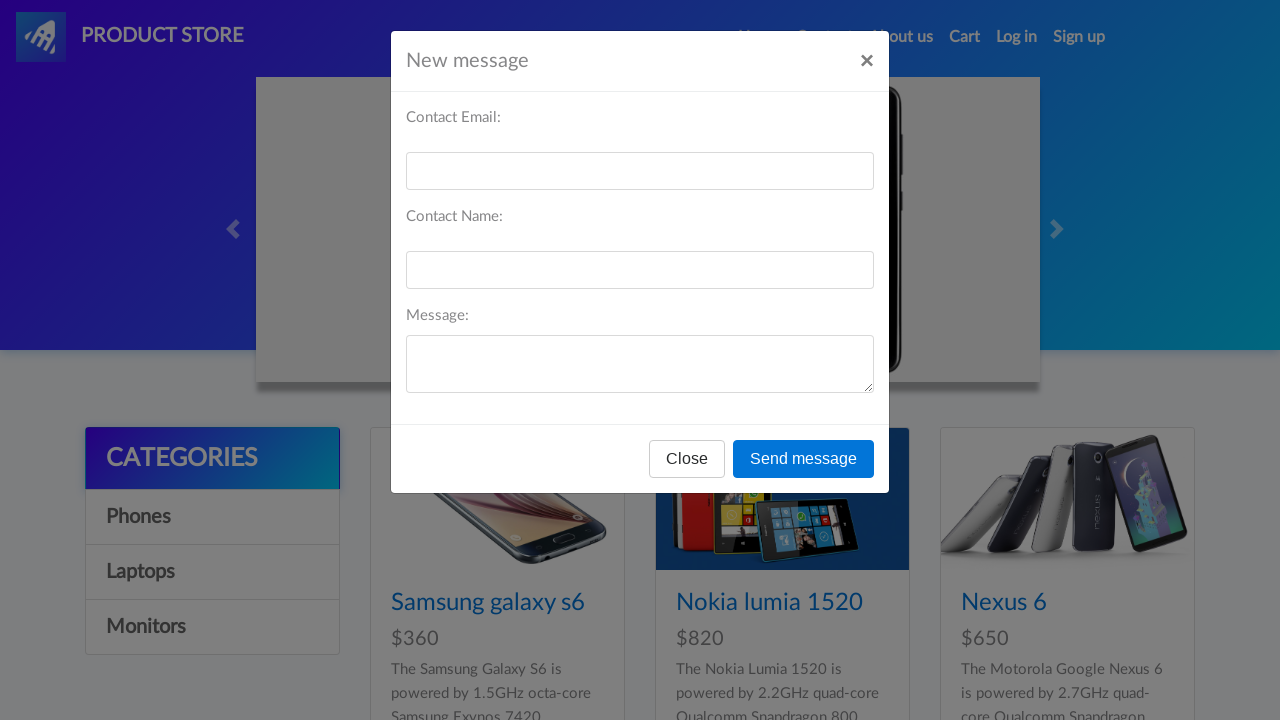